Tests a calorie calculator by filling in age, gender, height, weight, and activity level, then calculating the daily calorie needs

Starting URL: https://www.calculator.net/calorie-calculator.html

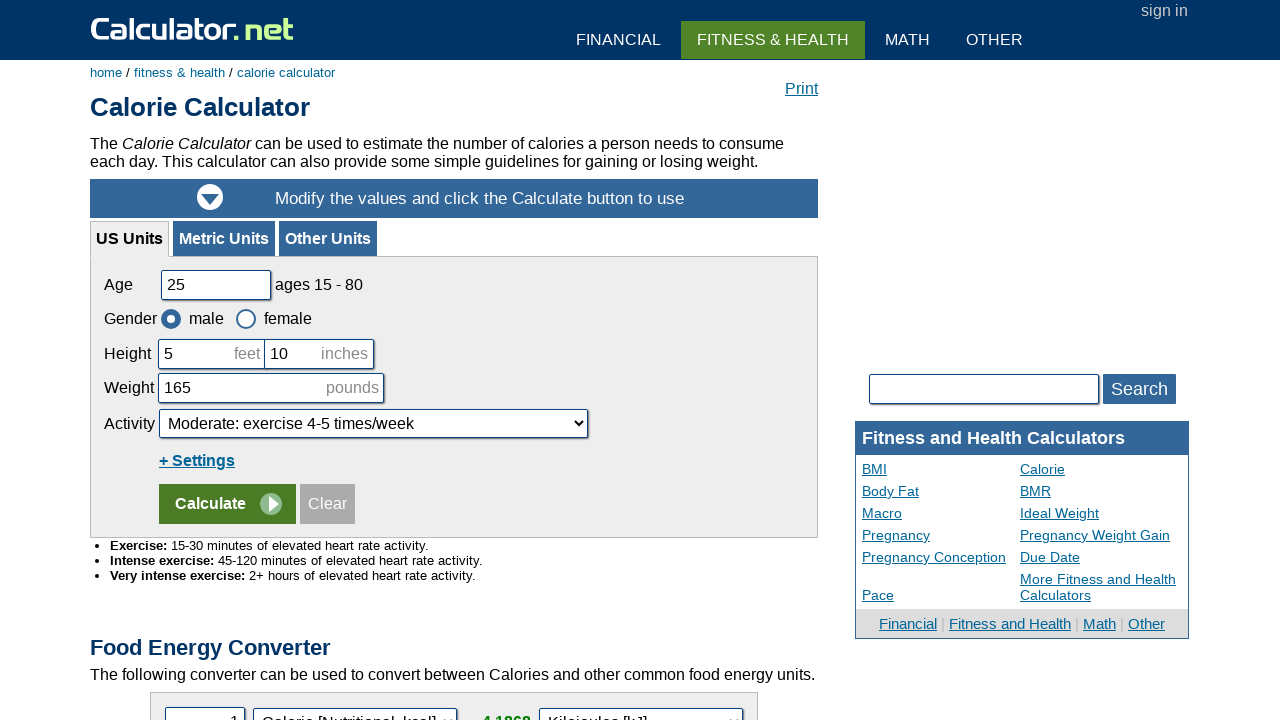

Cleared age input field on #cage
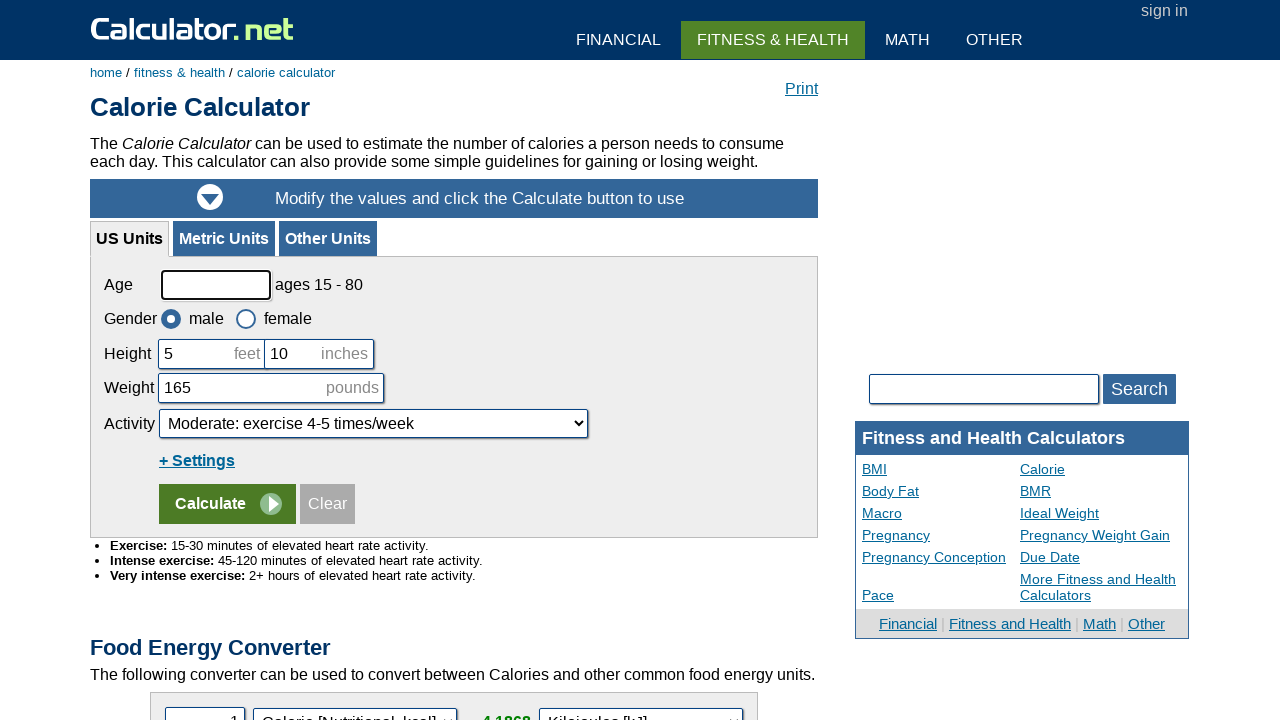

Filled age field with '30' on #cage
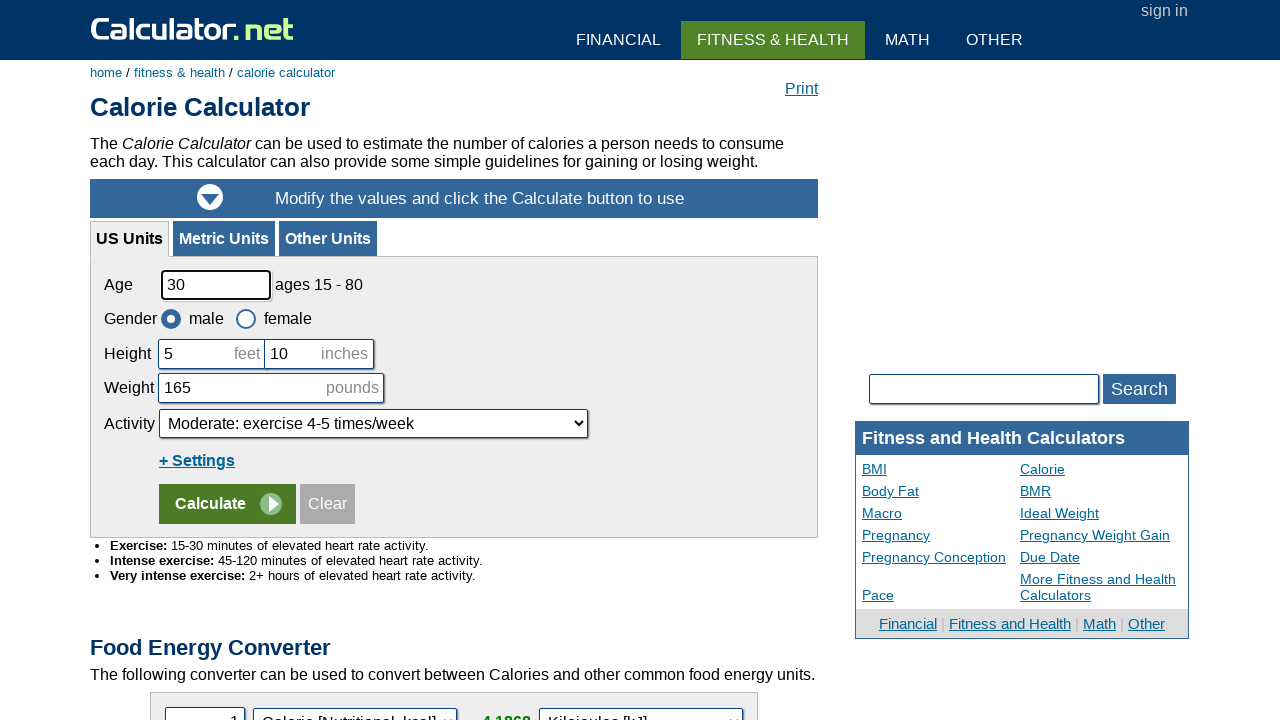

Located male gender radio button
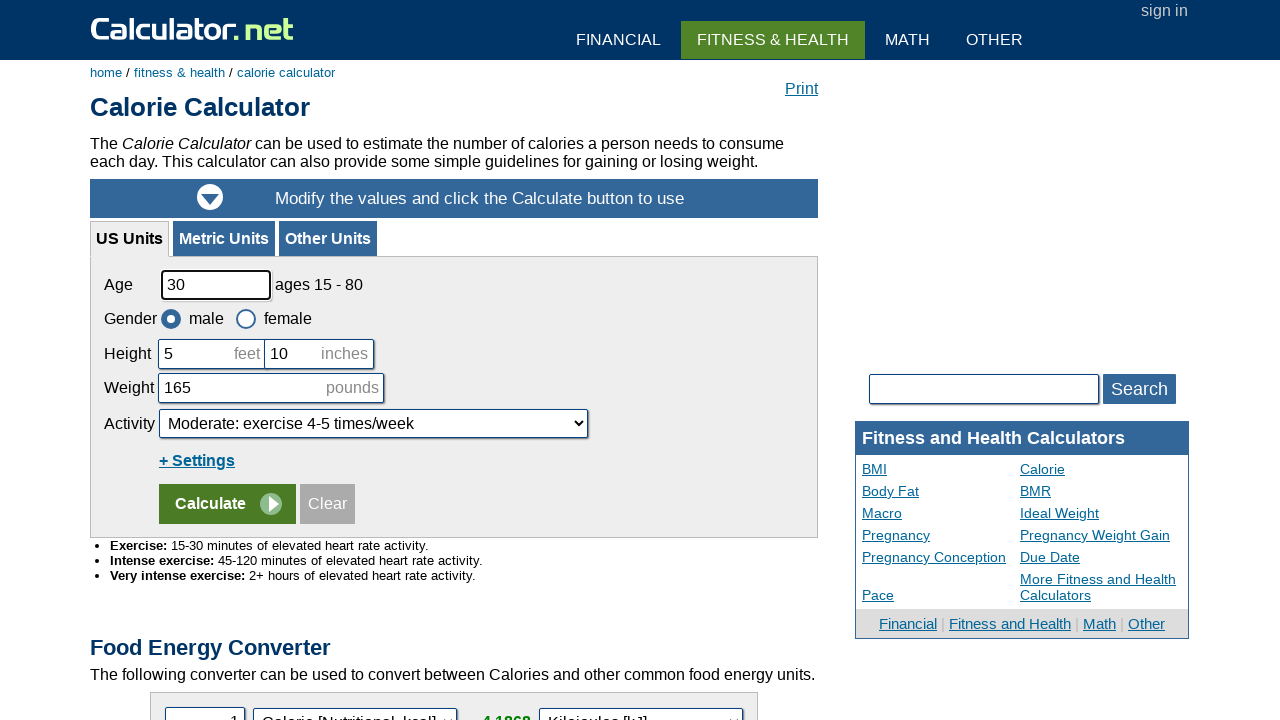

Cleared height feet input field on #cheightfeet
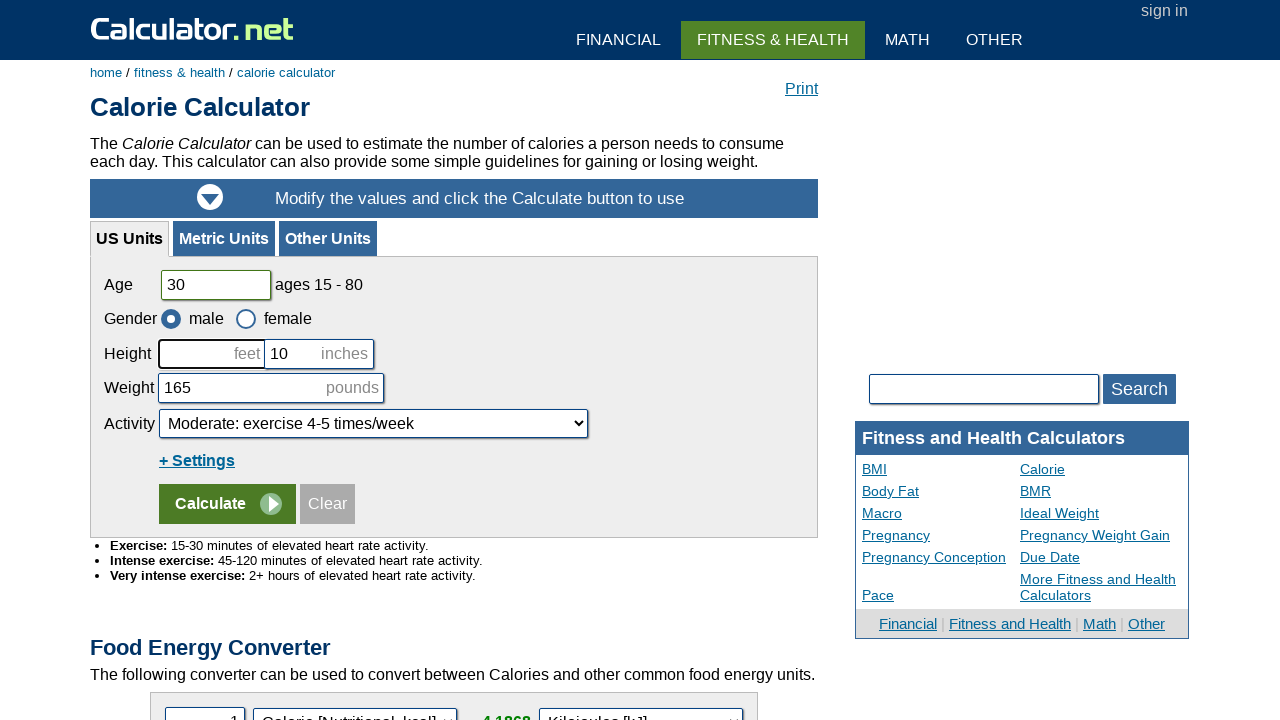

Filled height feet field with '5' on #cheightfeet
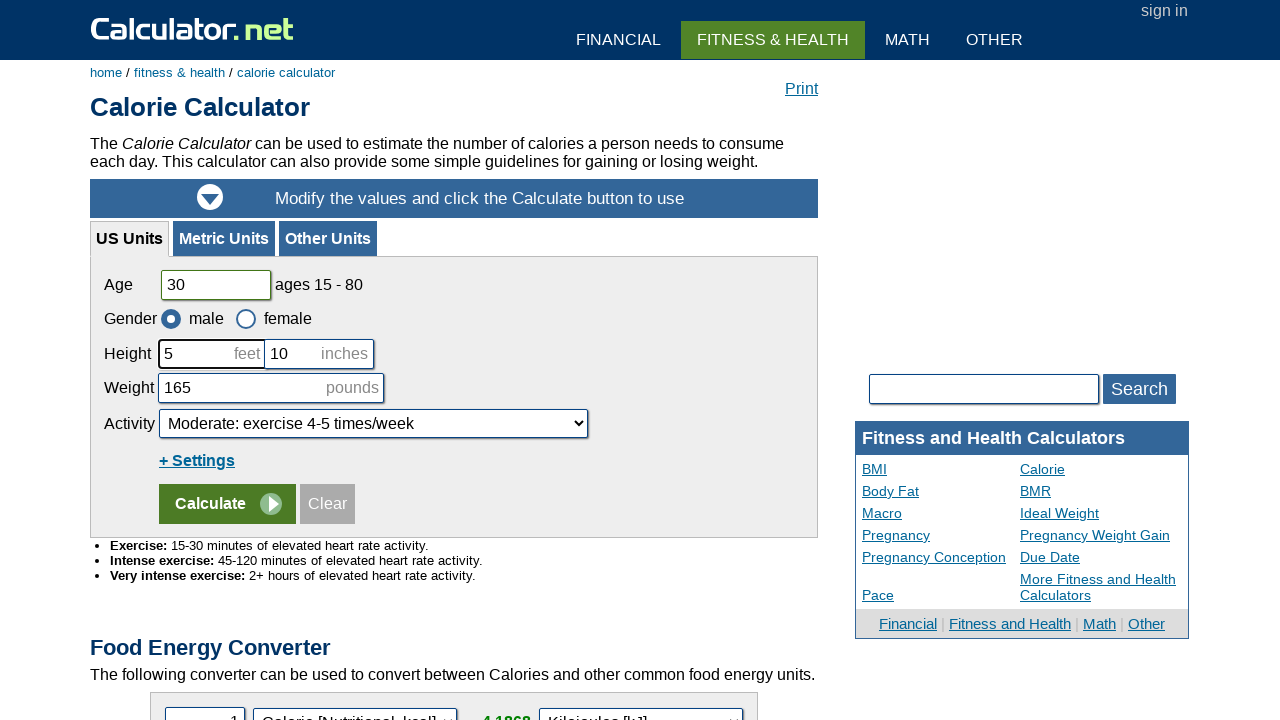

Cleared height inches input field on #cheightinch
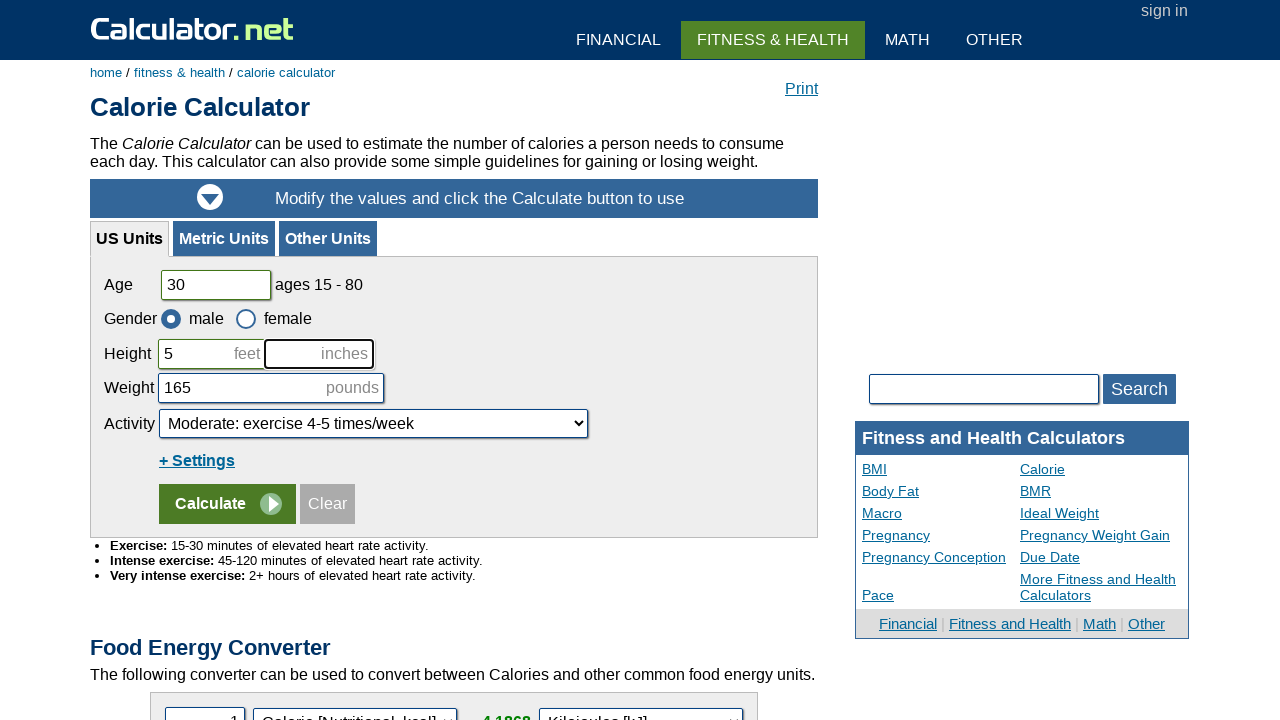

Filled height inches field with '10' on #cheightinch
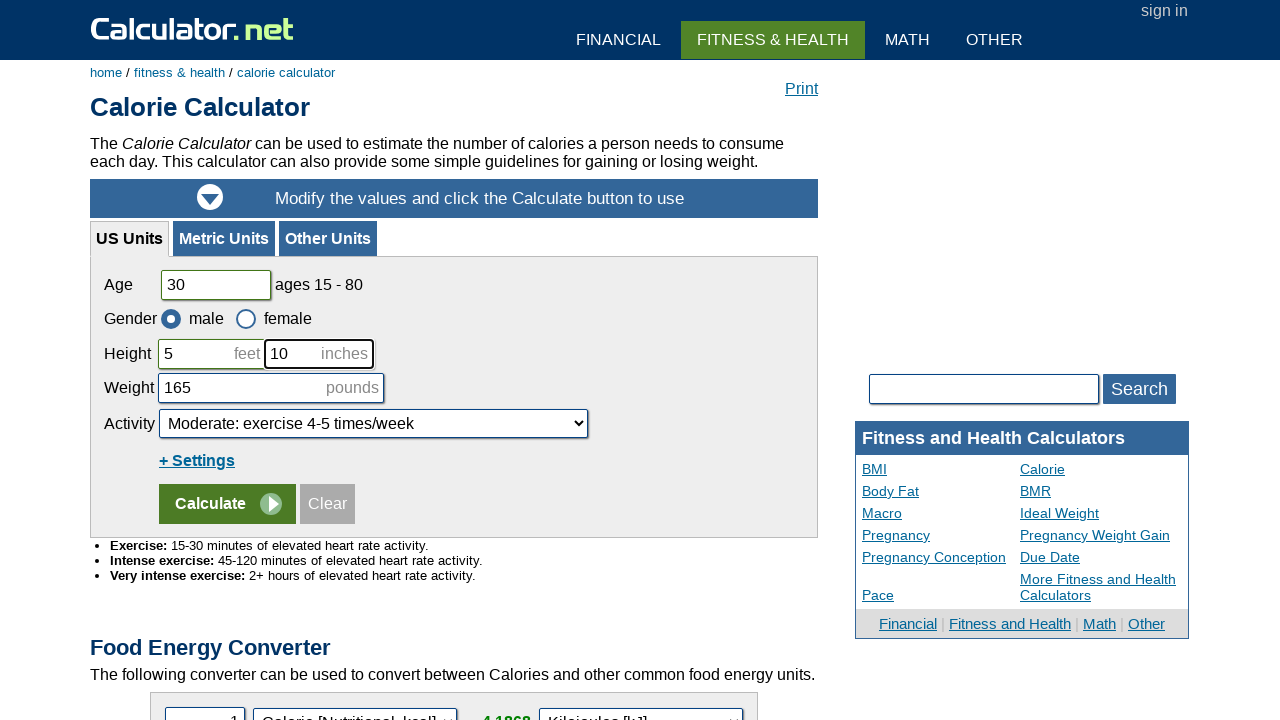

Cleared weight input field on #cpound
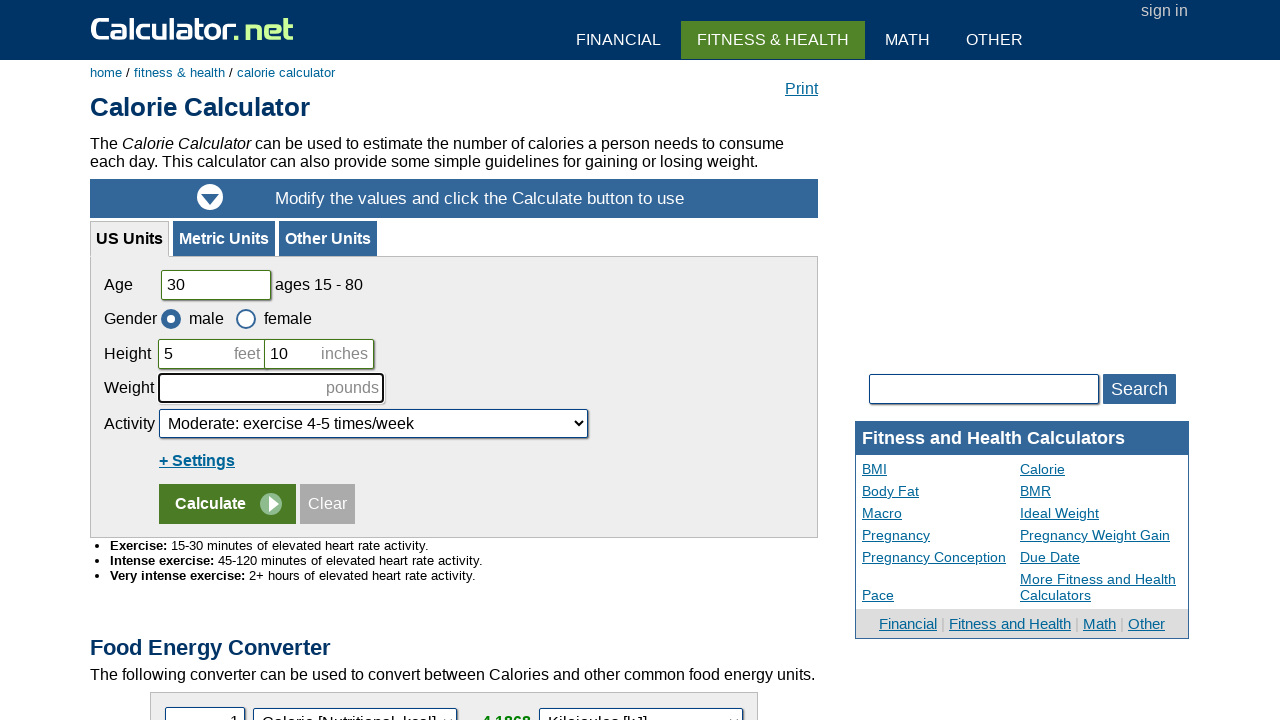

Filled weight field with '154' pounds on #cpound
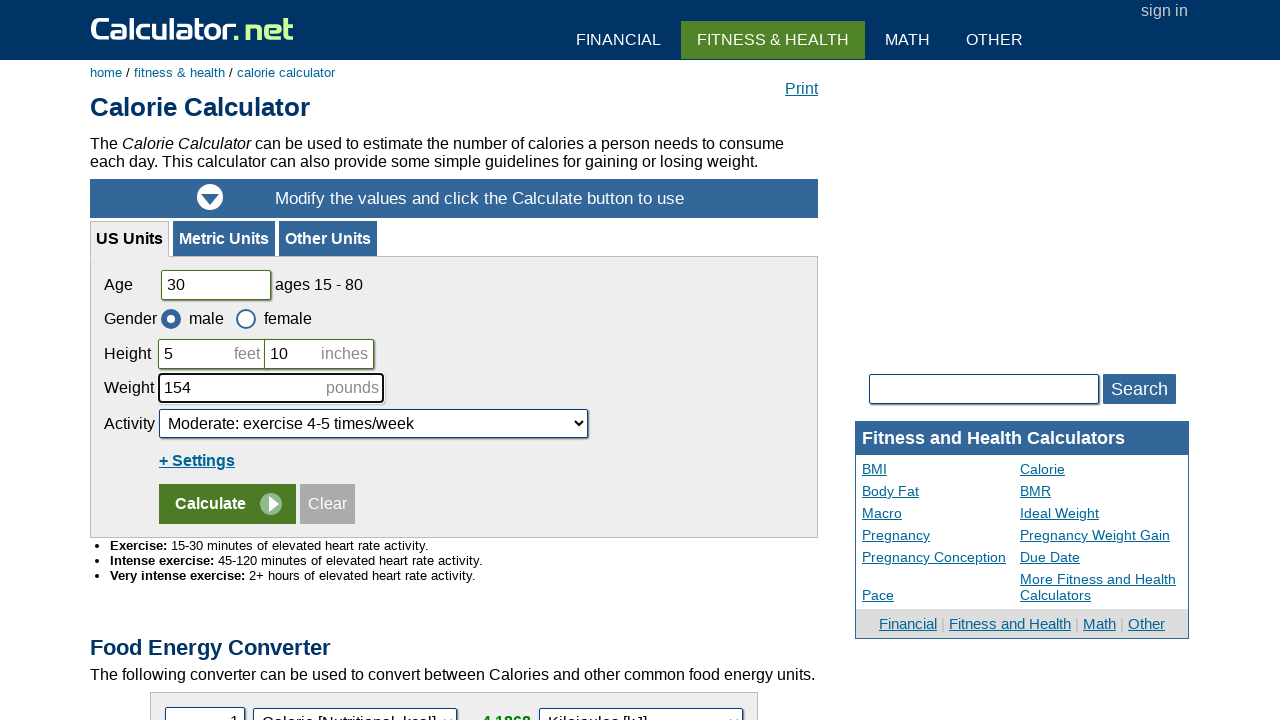

Selected activity level '1.55' from dropdown on #cactivity
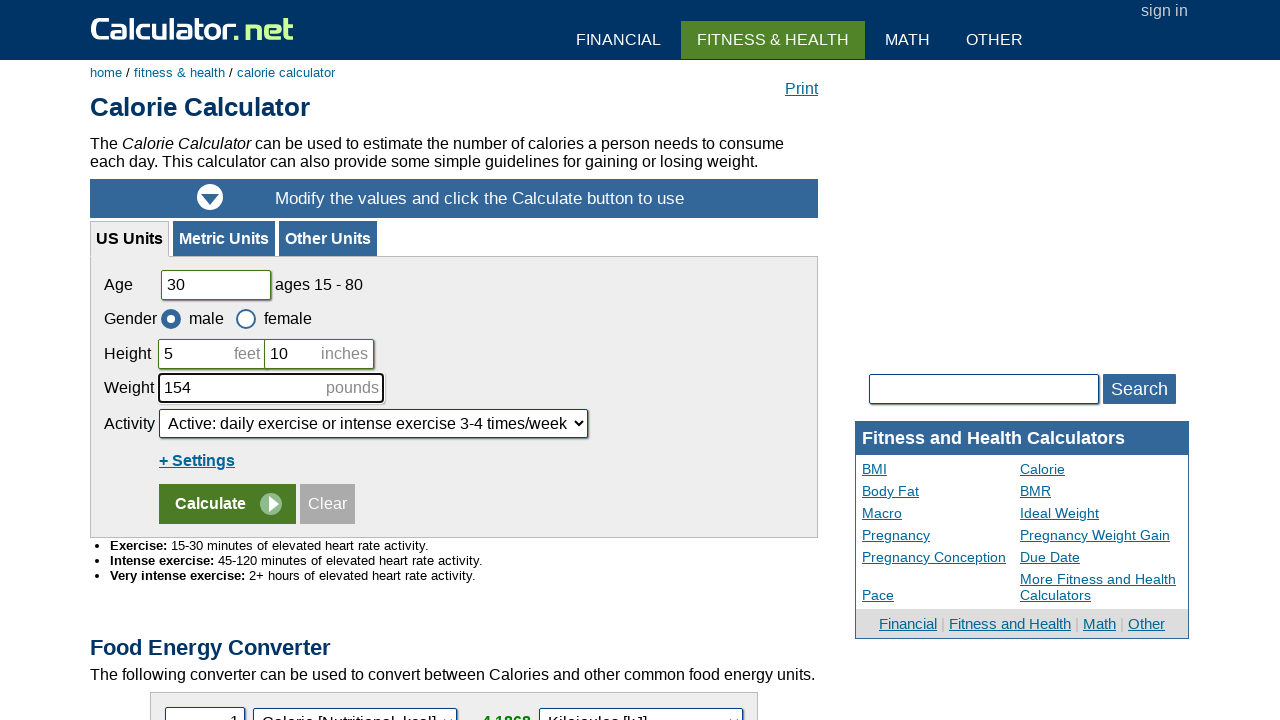

Clicked Calculate button to compute daily calorie needs at (228, 504) on input[value='Calculate']
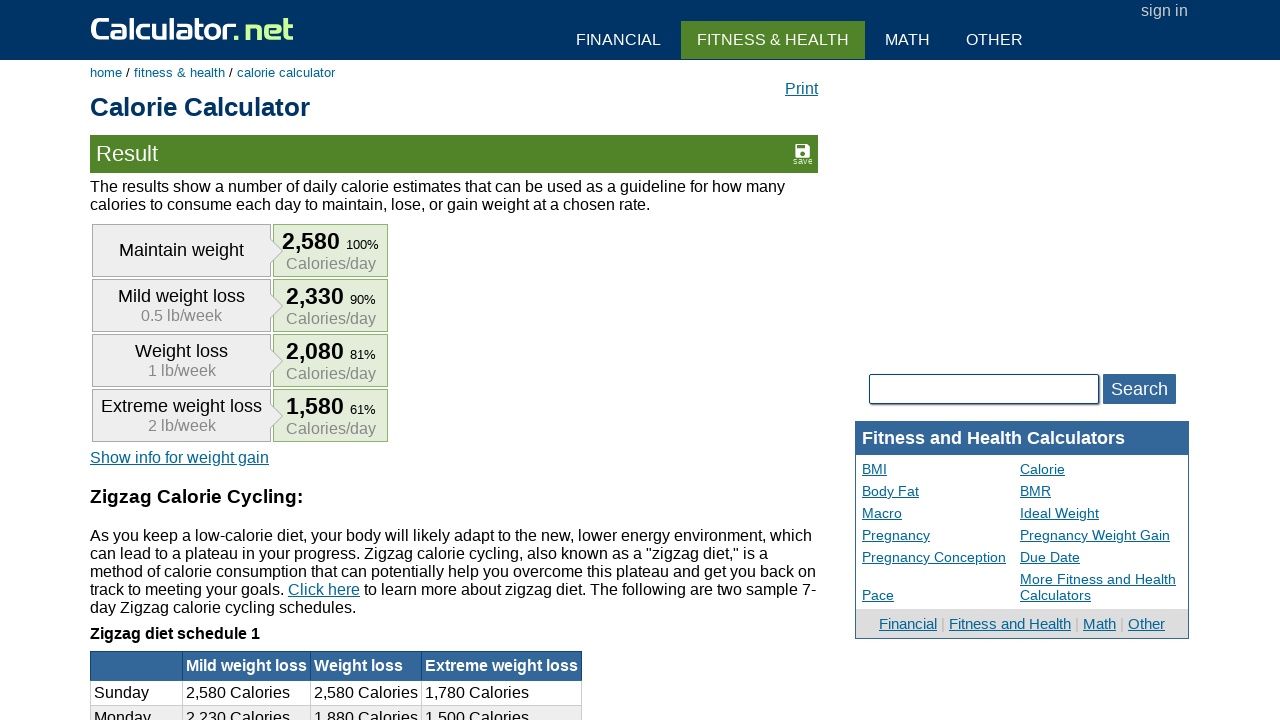

Waited for calorie calculation results to appear
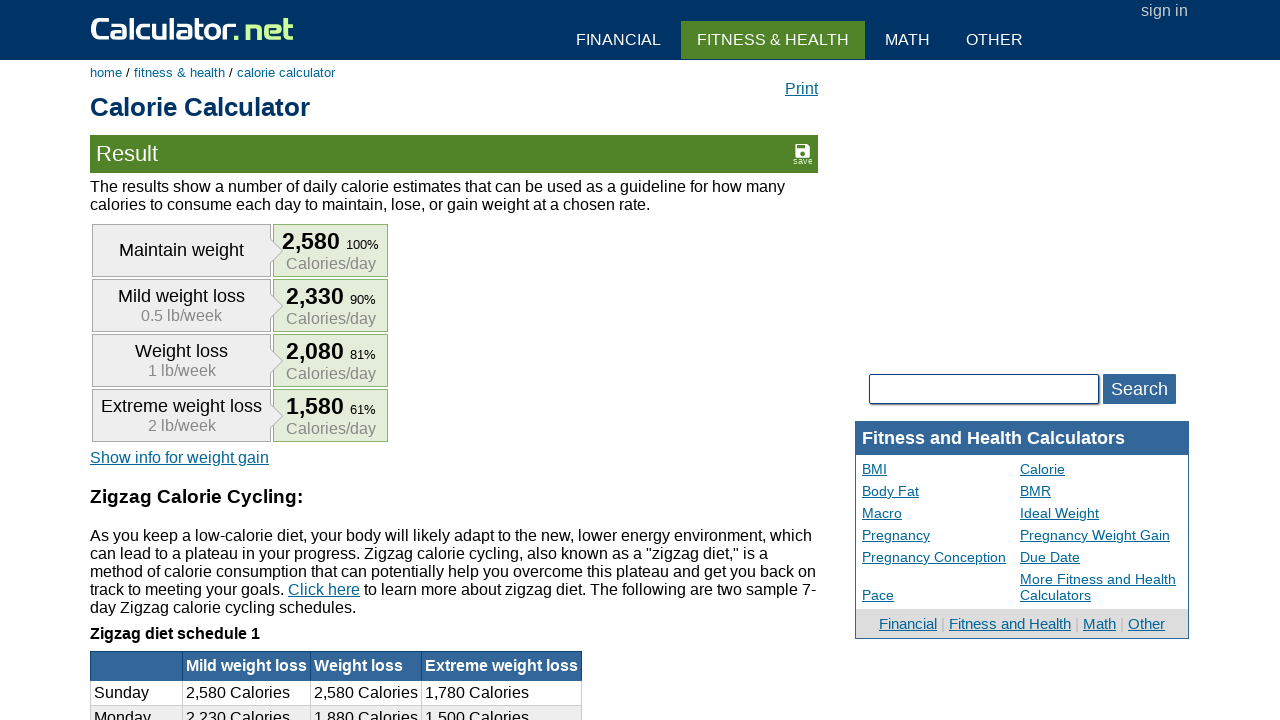

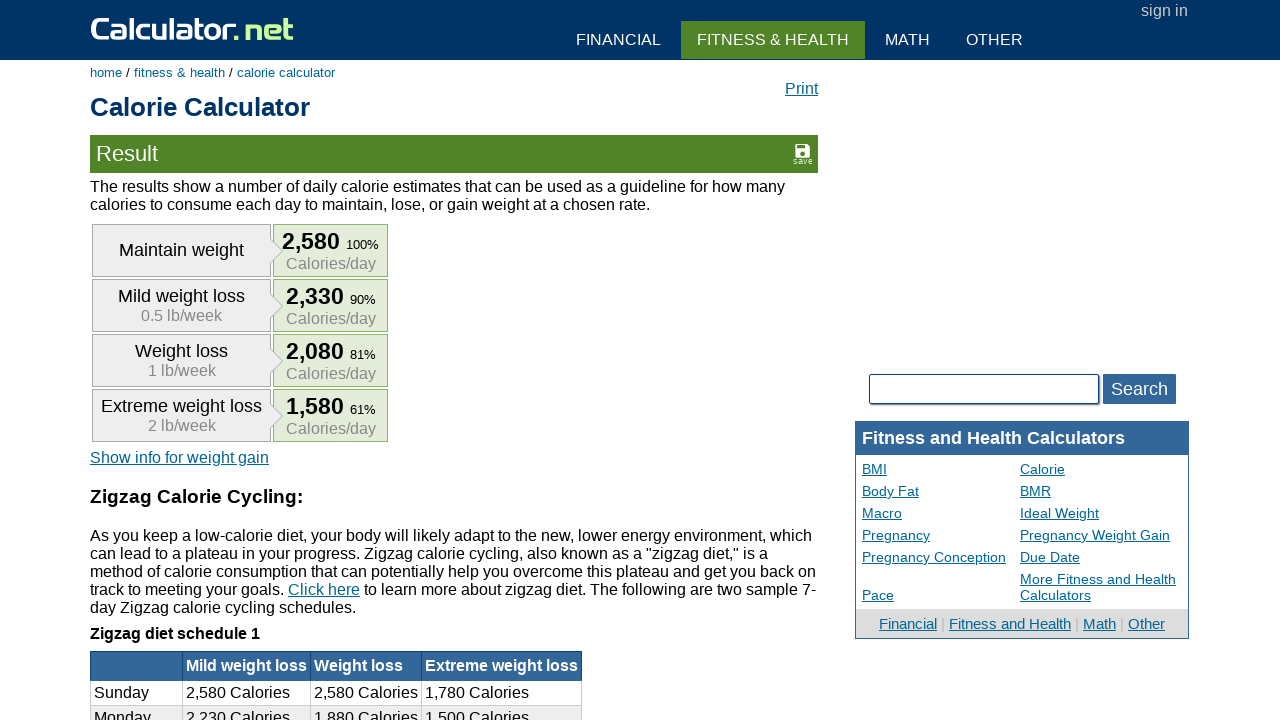